Tests breadcrumb navigation by clicking on the breadcrumb link and verifying the page heading.

Starting URL: https://demo.betterdocs.co/docs/troubleshooting-sleek-layout-responsiveness-issues/

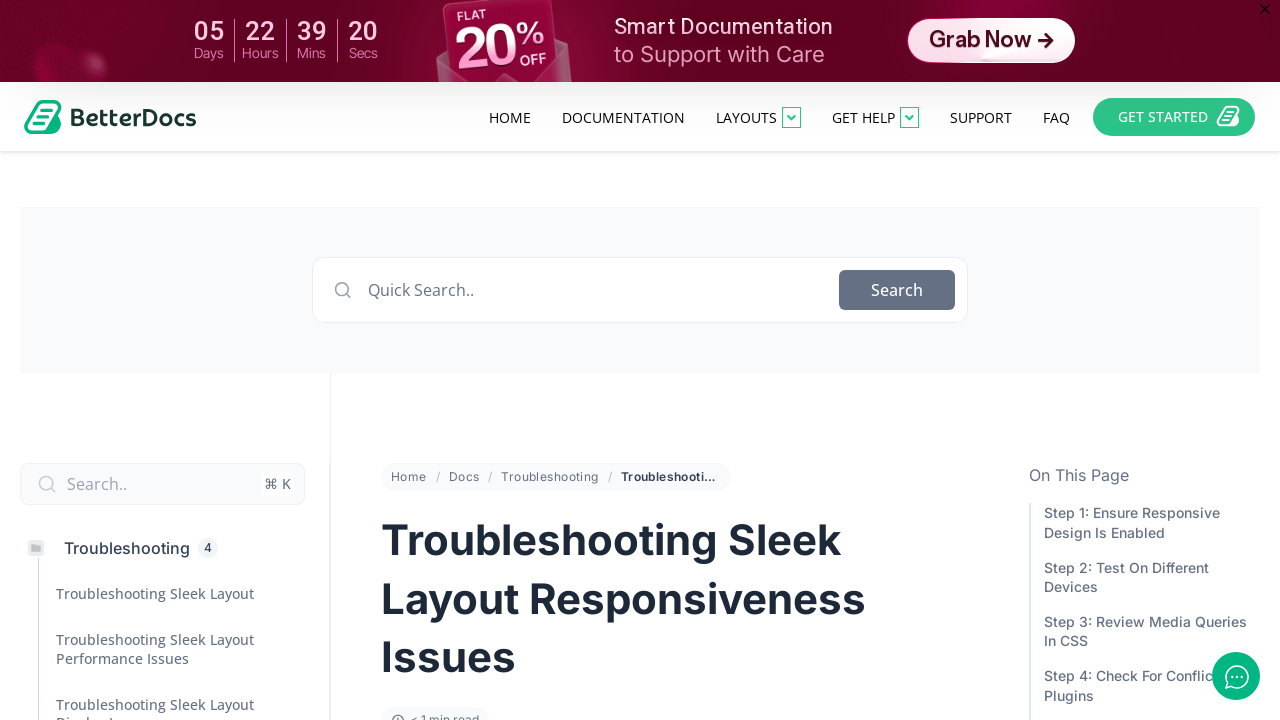

Clicked breadcrumb link 'Troubleshooting Sleek Layout' at (671, 477) on #betterdocs-breadcrumb >> internal:text="Troubleshooting Sleek Layout"i
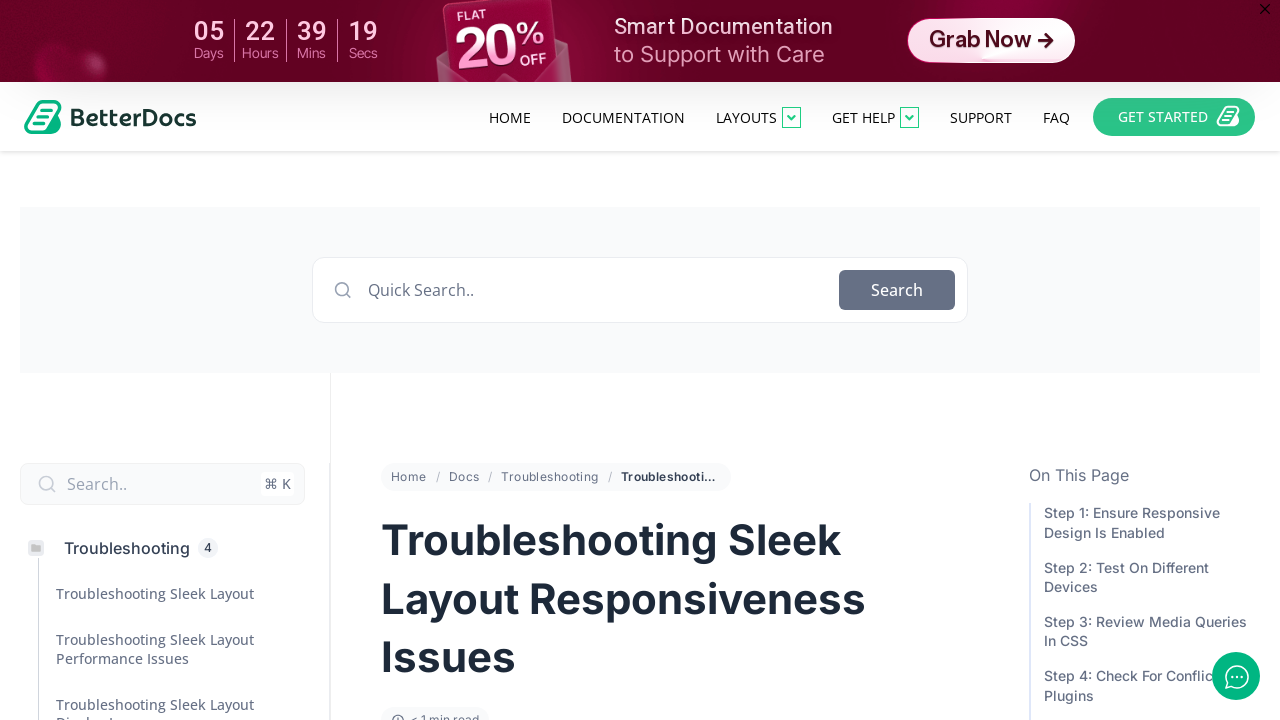

Clicked main heading 'Troubleshooting Sleek Layout' to verify page navigation at (680, 599) on internal:role=heading[name="Troubleshooting Sleek Layout"i]
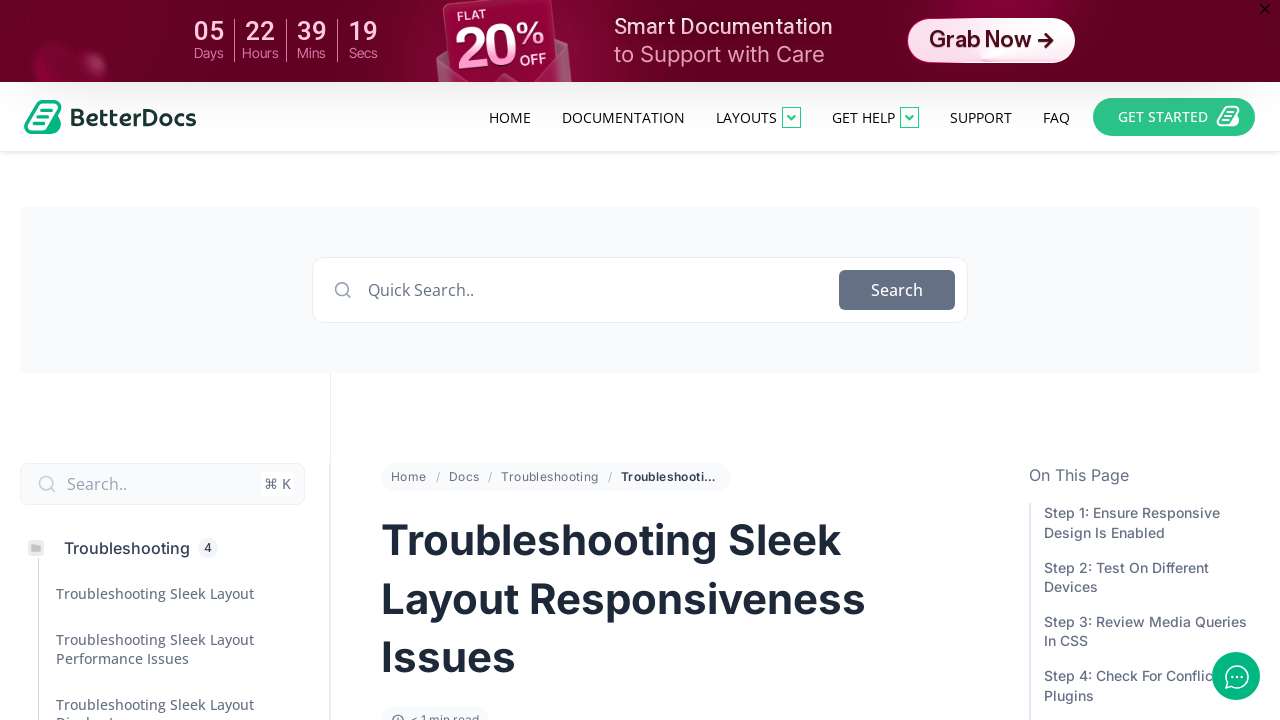

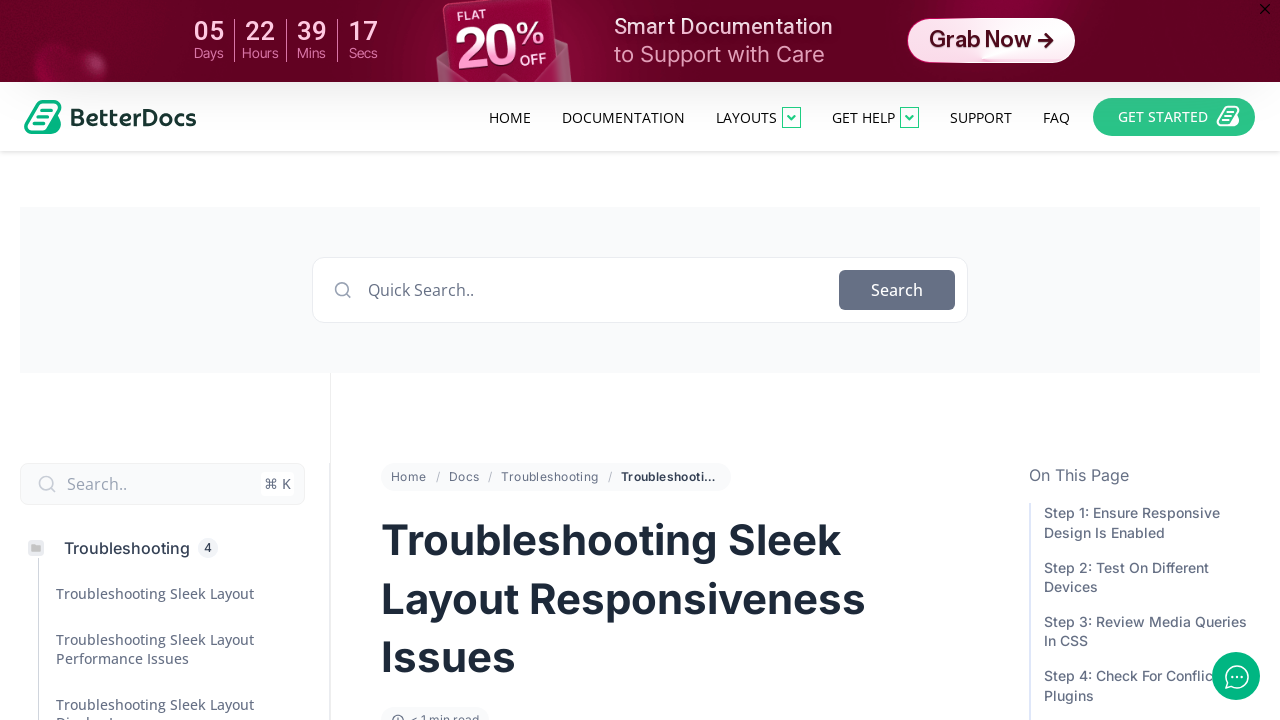